Verifies the title and URL of the demoblaze.com homepage by checking that the page title equals "STORE" and the URL matches the expected value.

Starting URL: https://www.demoblaze.com/

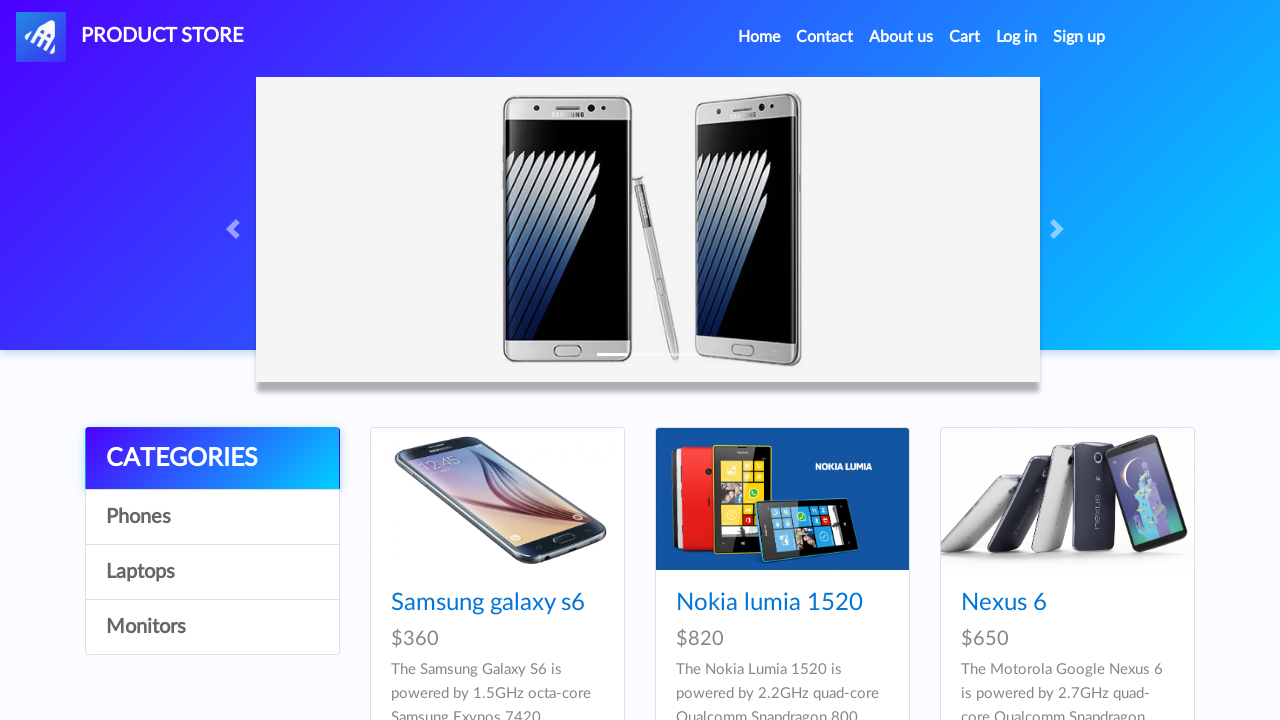

Verified page title equals 'STORE'
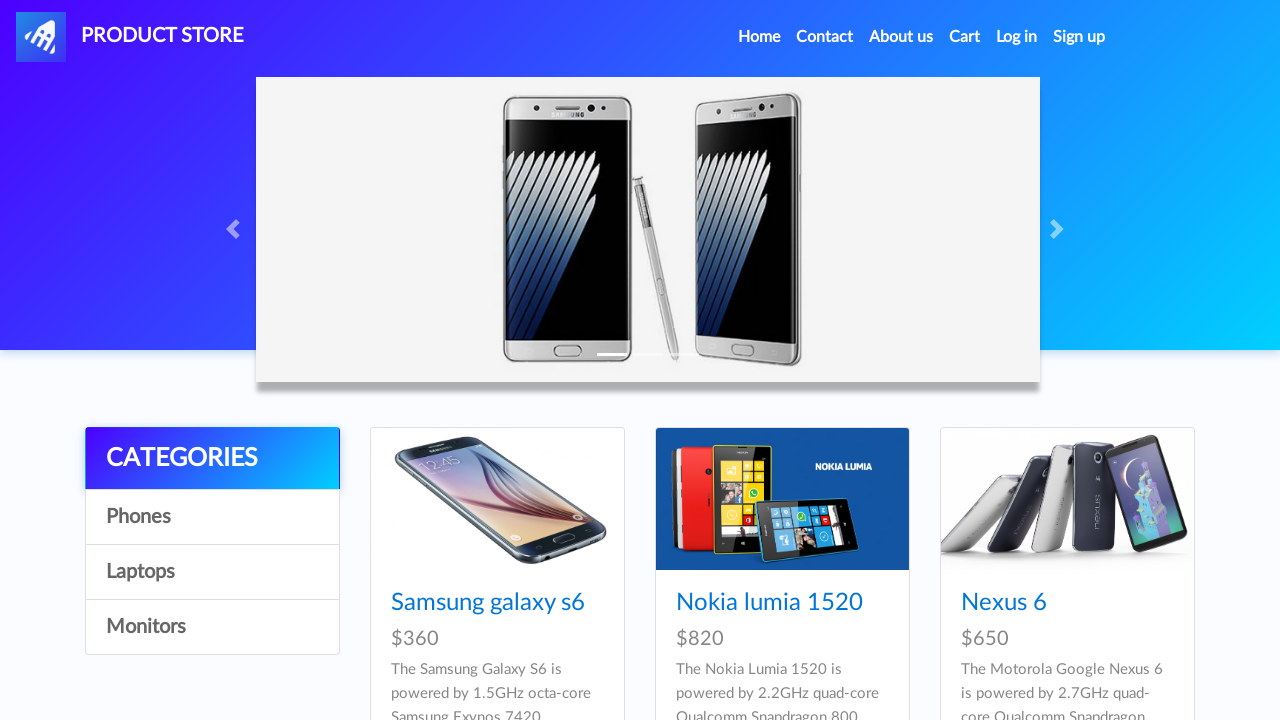

Verified URL matches expected value 'https://www.demoblaze.com/'
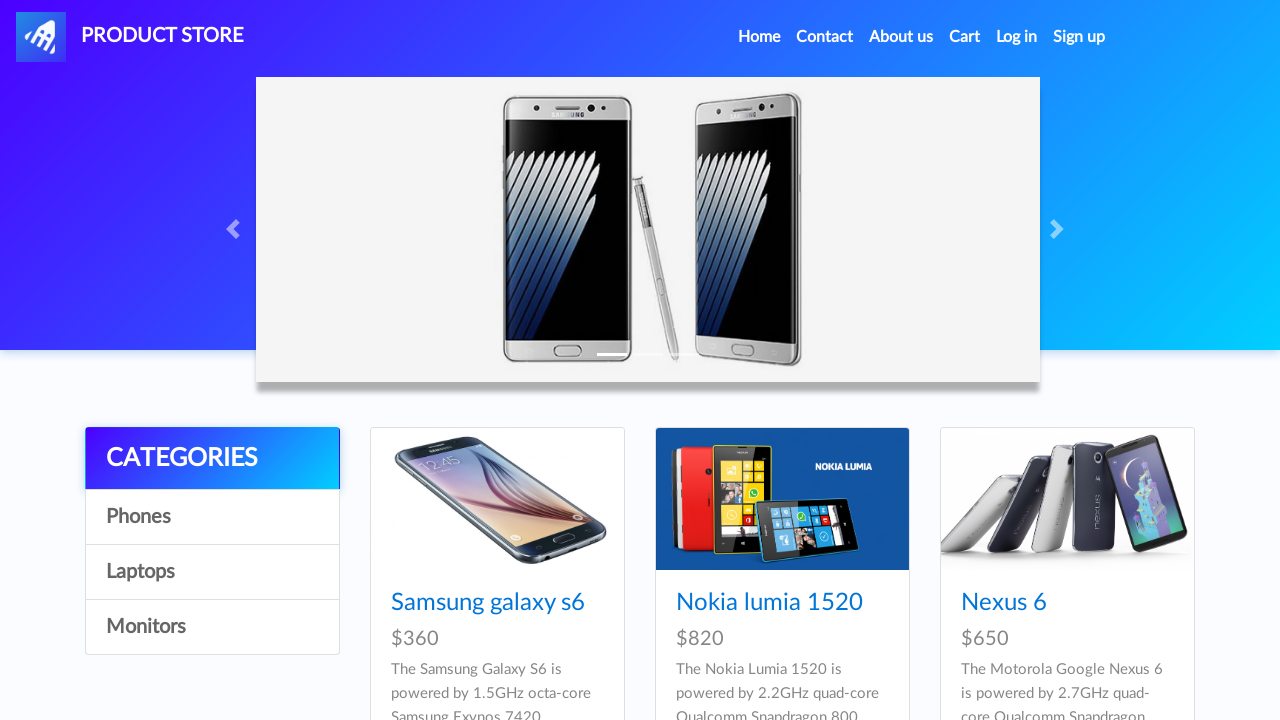

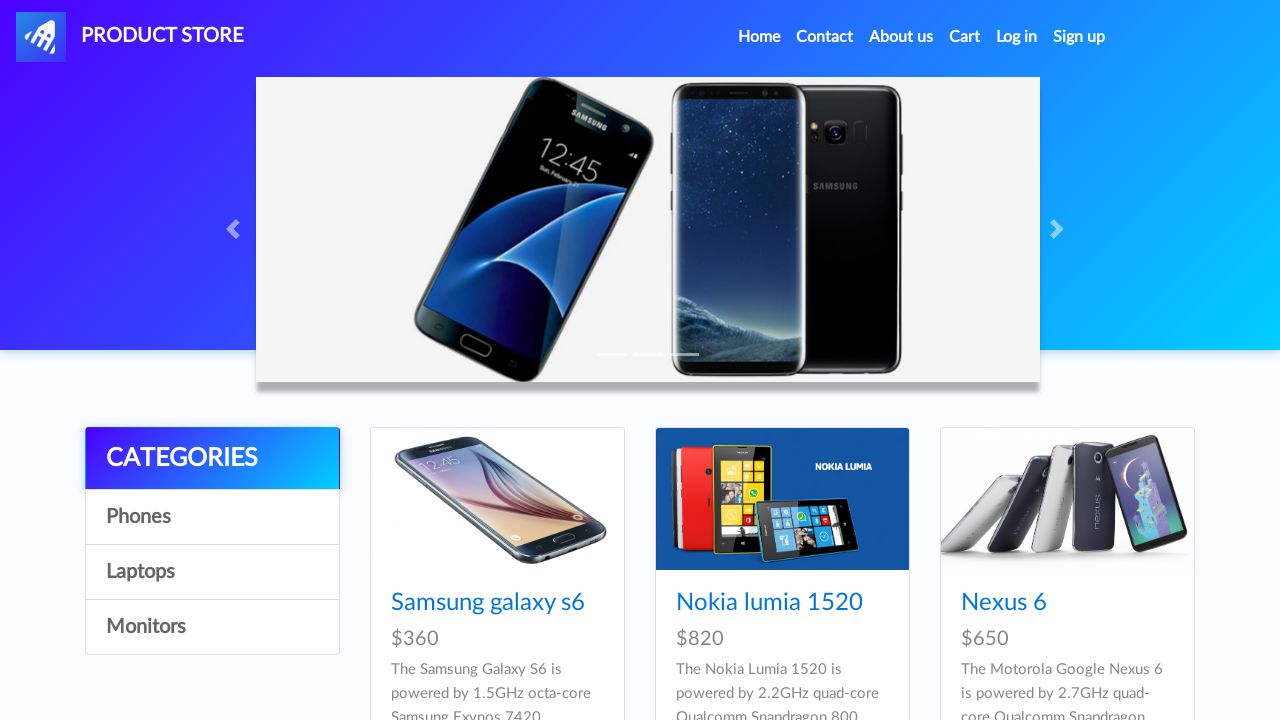